Tests double-click functionality by performing a double-click action on a "Copy Text" button on a test automation practice page.

Starting URL: https://testautomationpractice.blogspot.com/

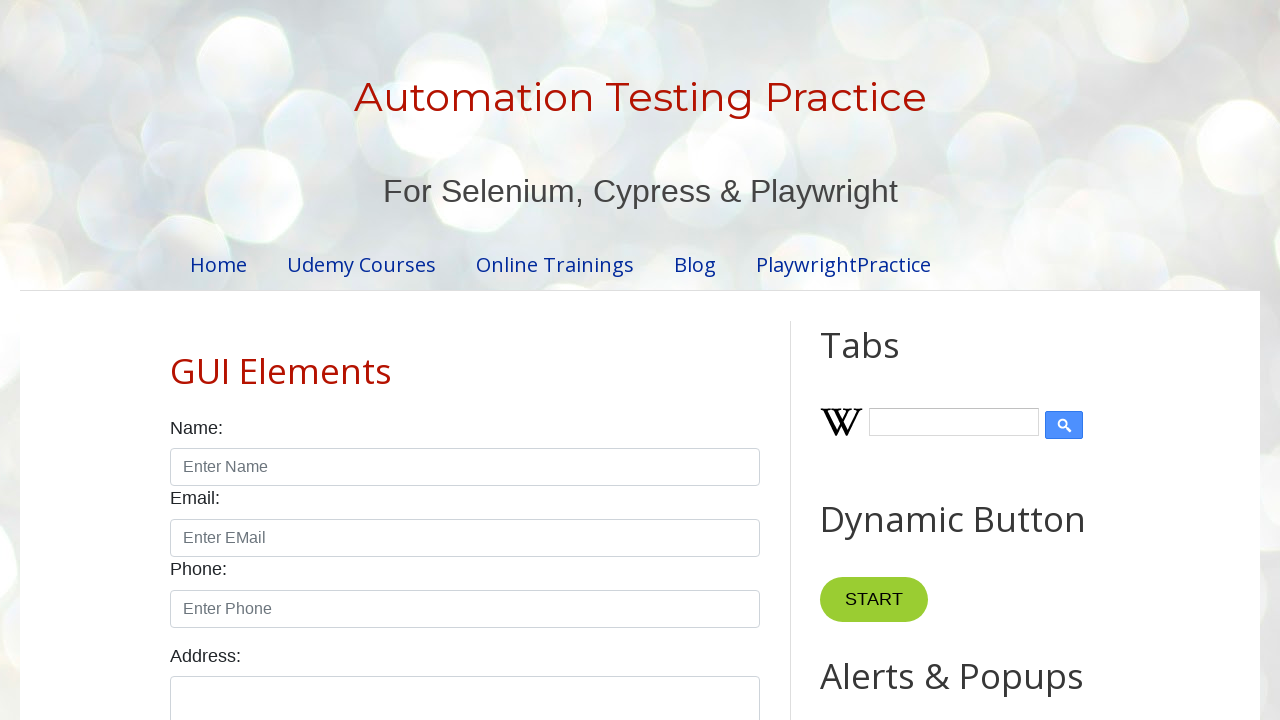

Double-clicked the 'Copy Text' button at (885, 360) on xpath=//button[text()='Copy Text']
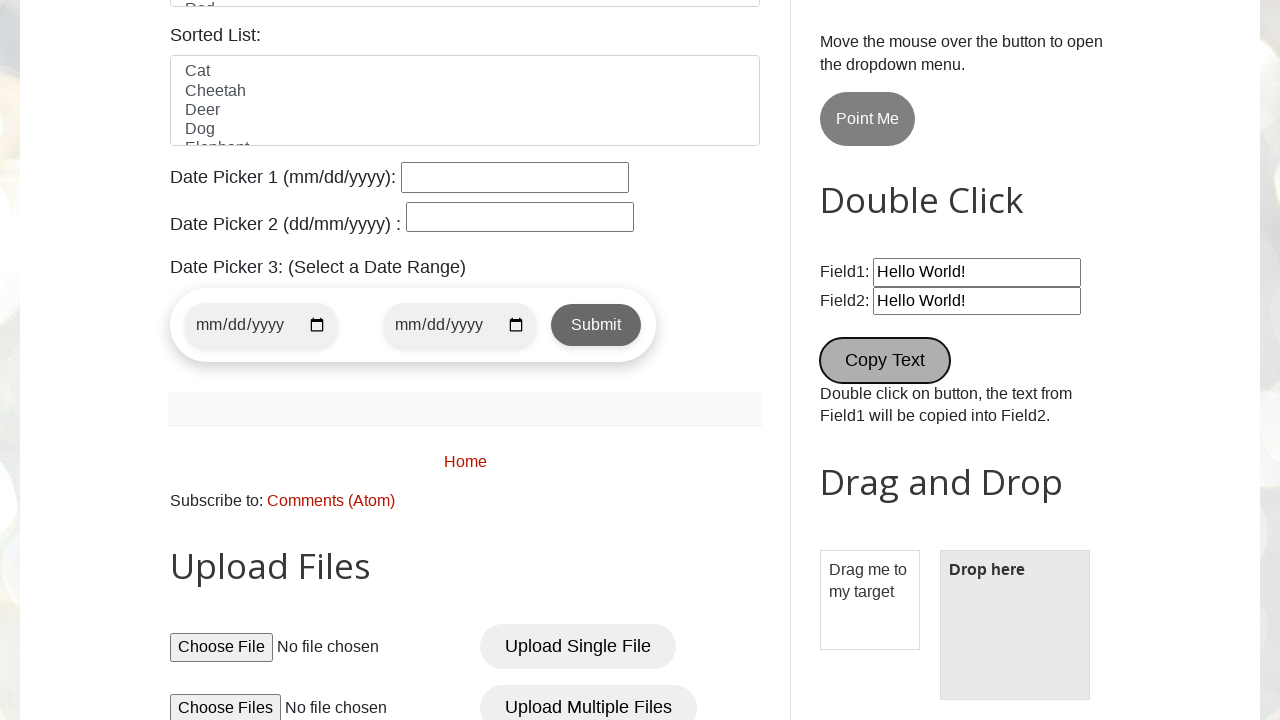

Waited 1 second to observe double-click result
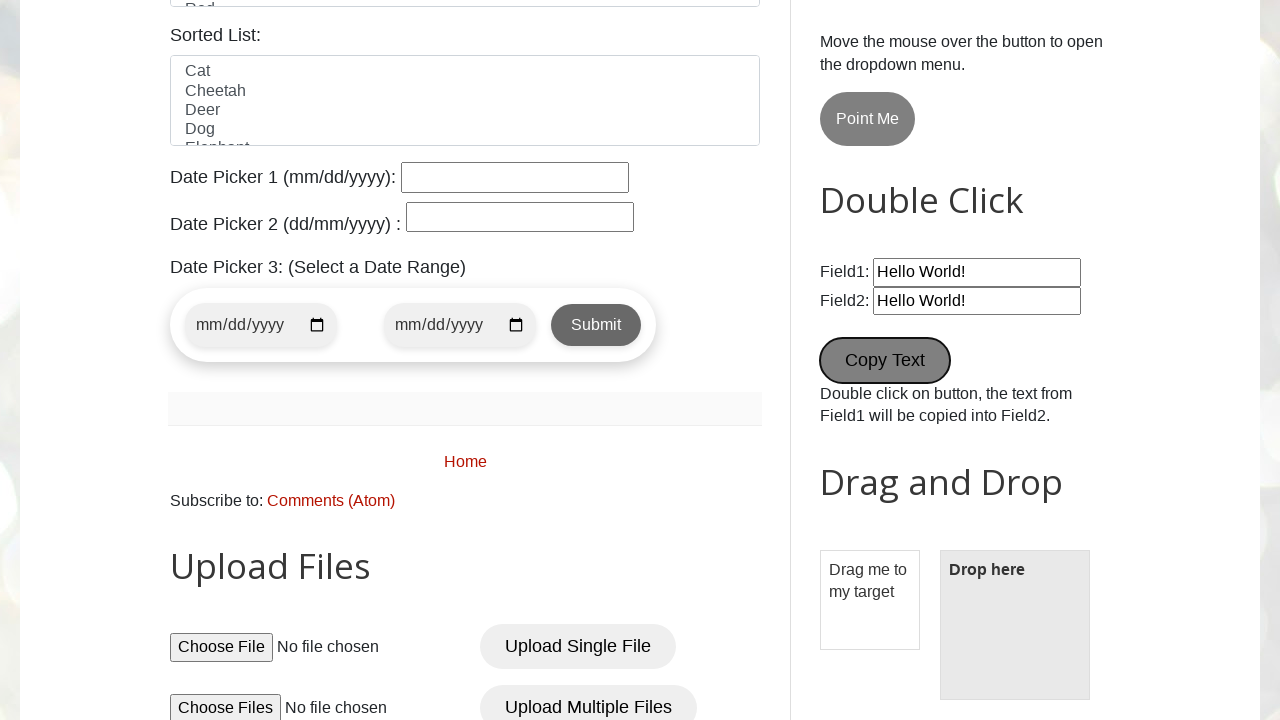

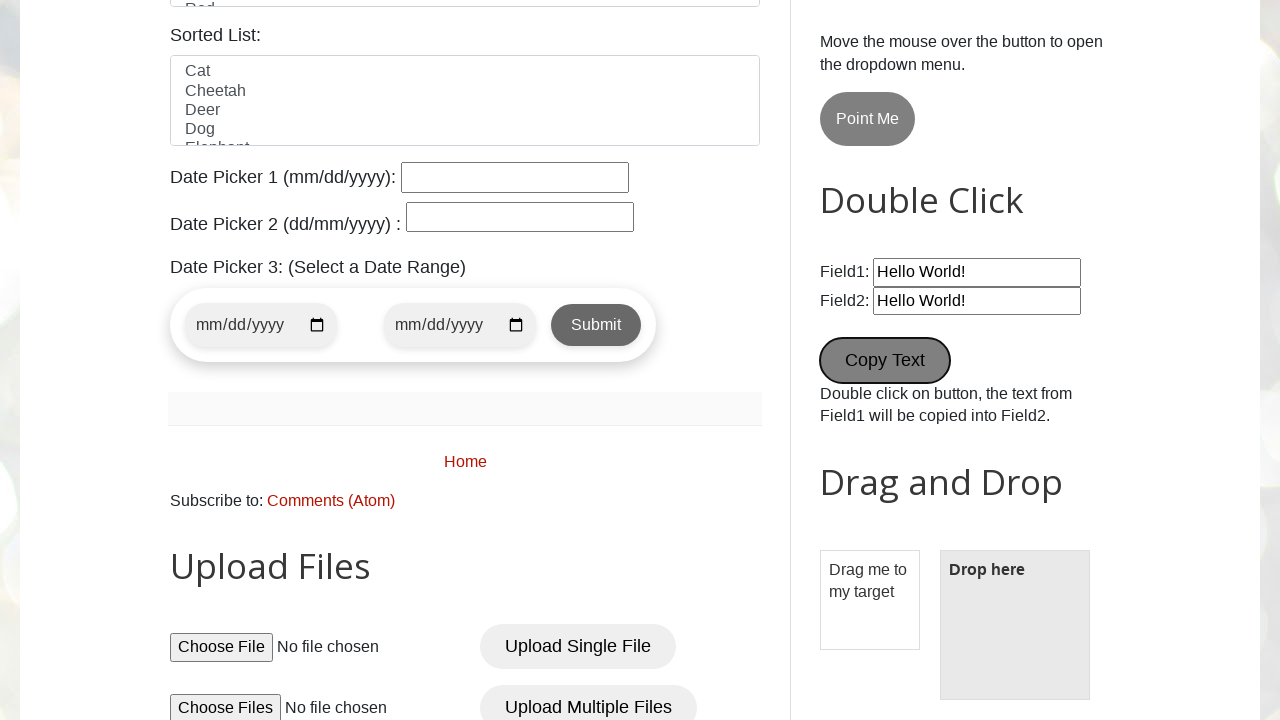